Tests various HTTP status code links on DemoQA website by clicking each link and verifying the correct status code is displayed

Starting URL: https://demoqa.com/

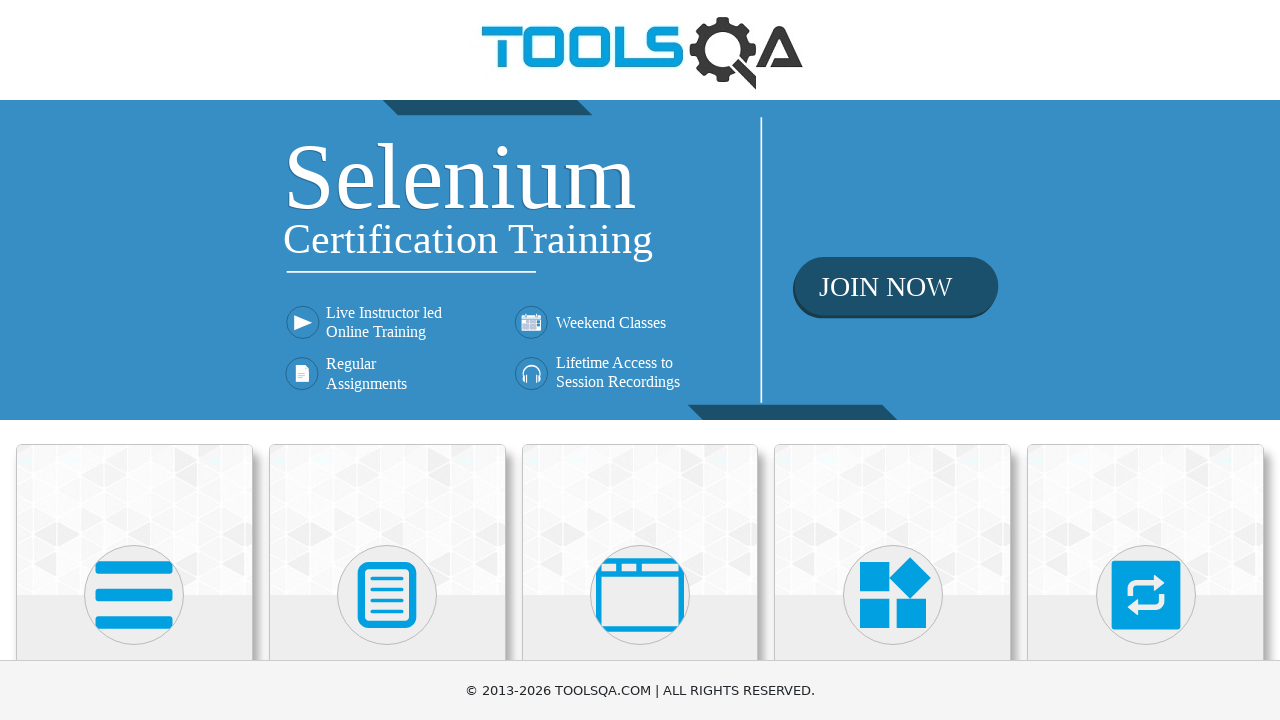

Clicked menu icon to expand navigation at (134, 595) on path
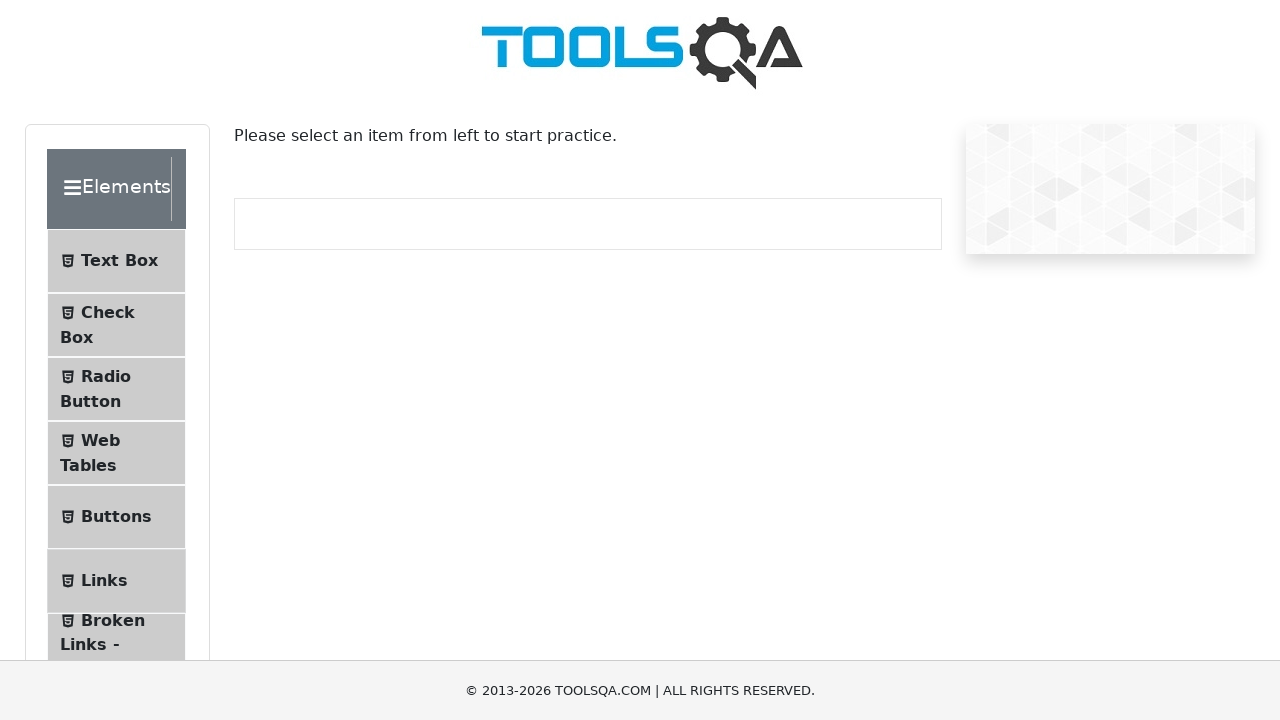

Navigated to Links section at (116, 581) on li:has-text('Links')
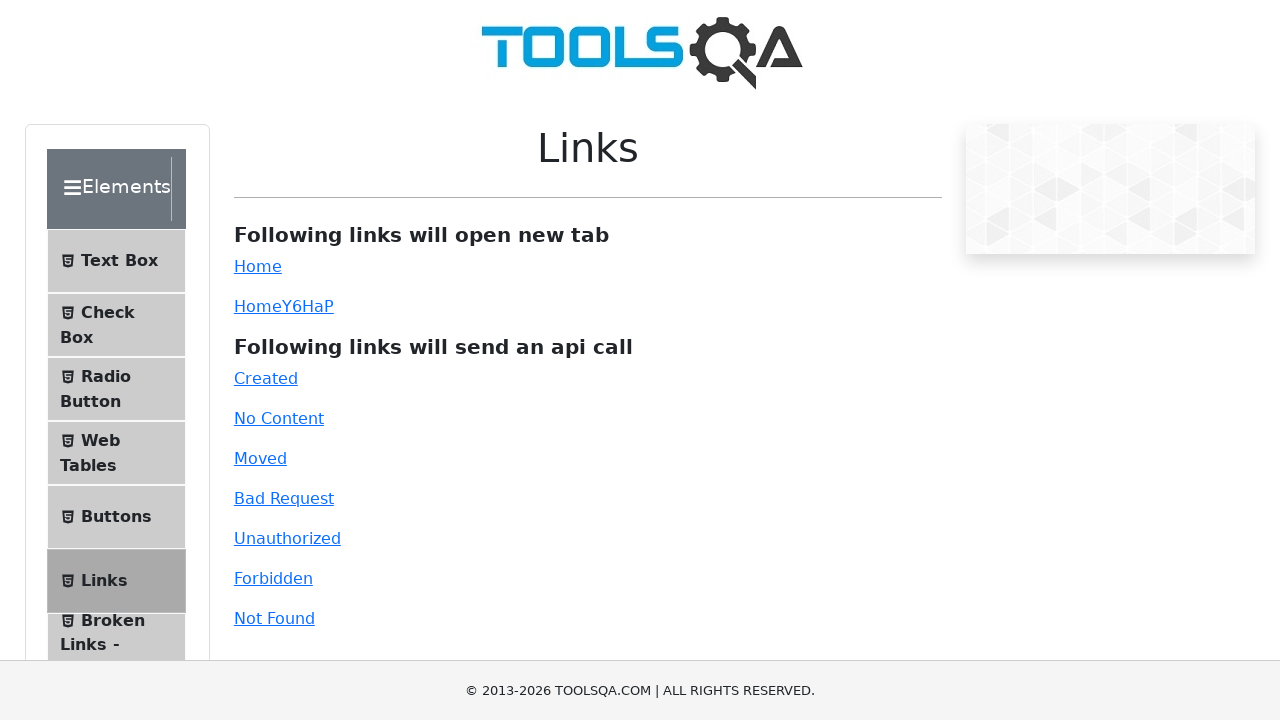

Clicked Created link at (266, 378) on a:has-text('Created')
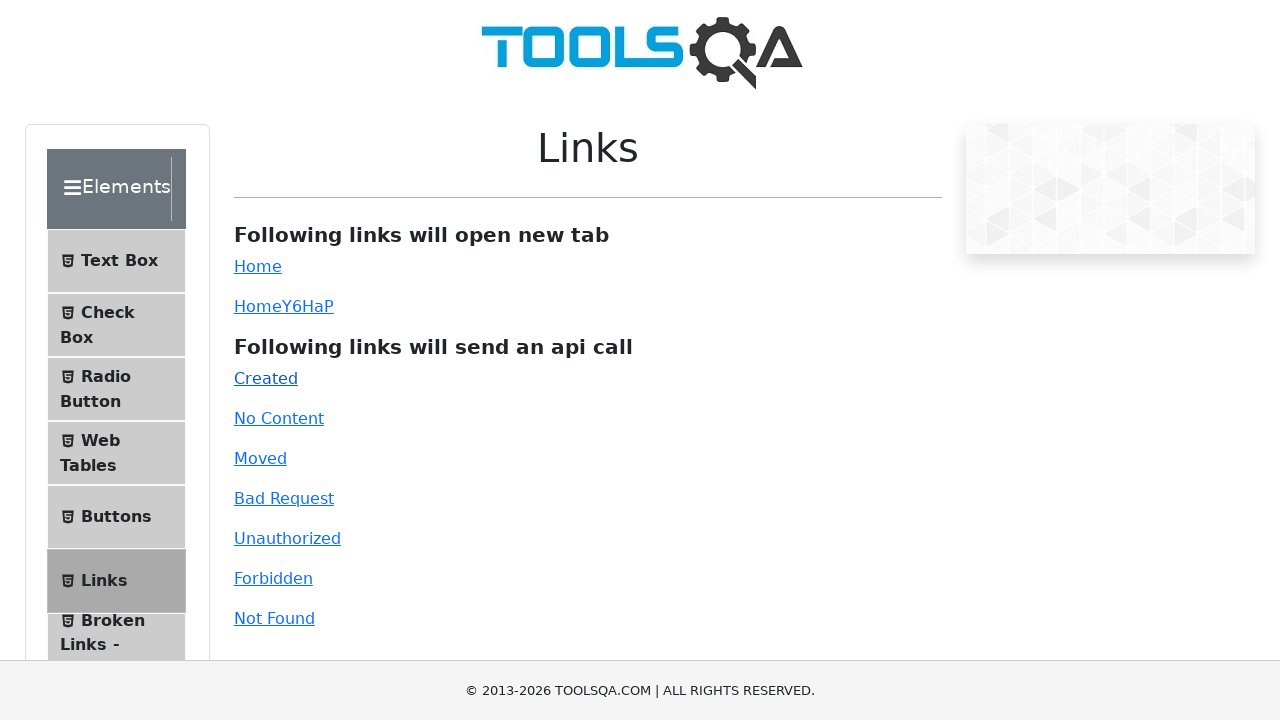

Verified 201 status code displayed
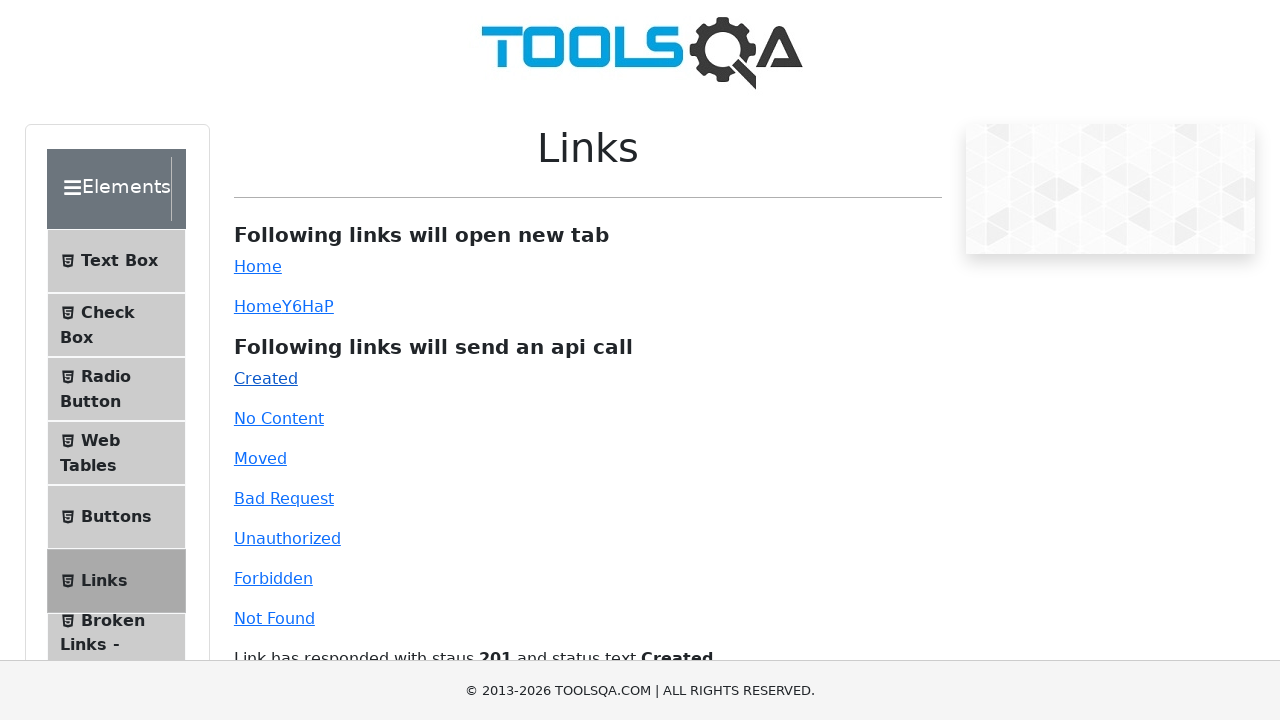

Clicked No Content link at (279, 418) on a:has-text('No Content')
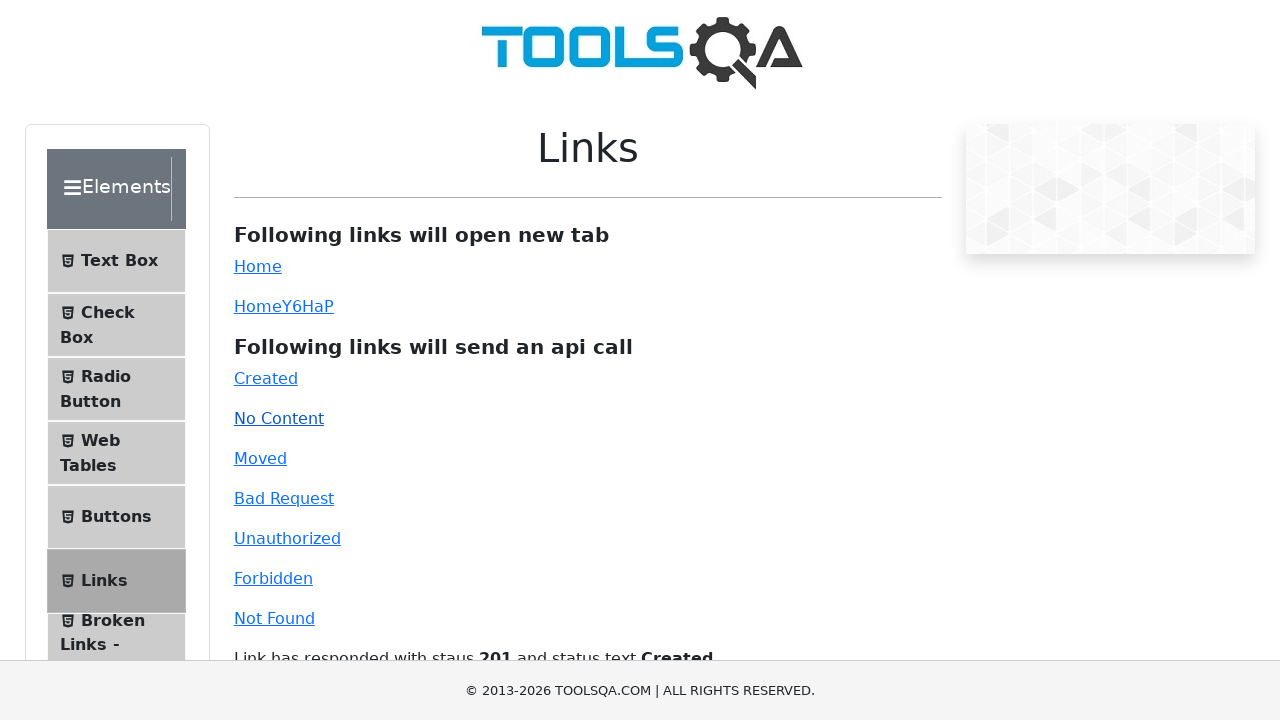

Verified 204 status code displayed
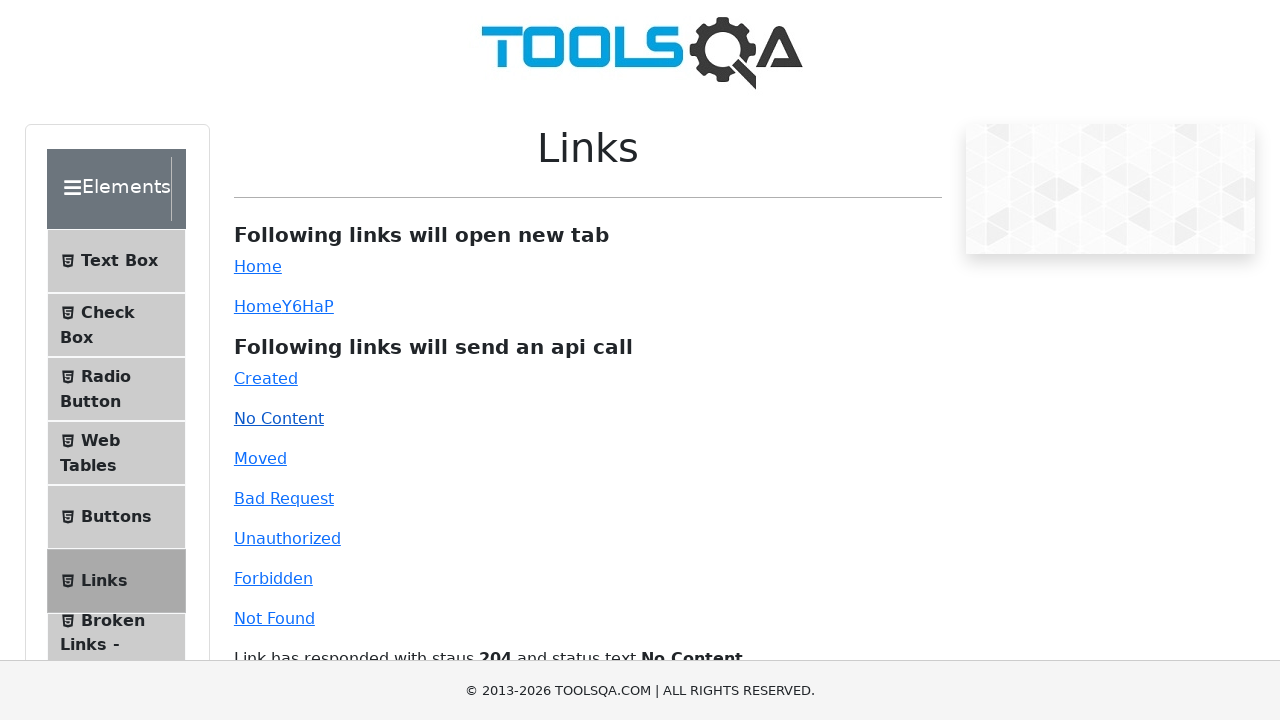

Clicked Moved link at (260, 458) on a:has-text('Moved')
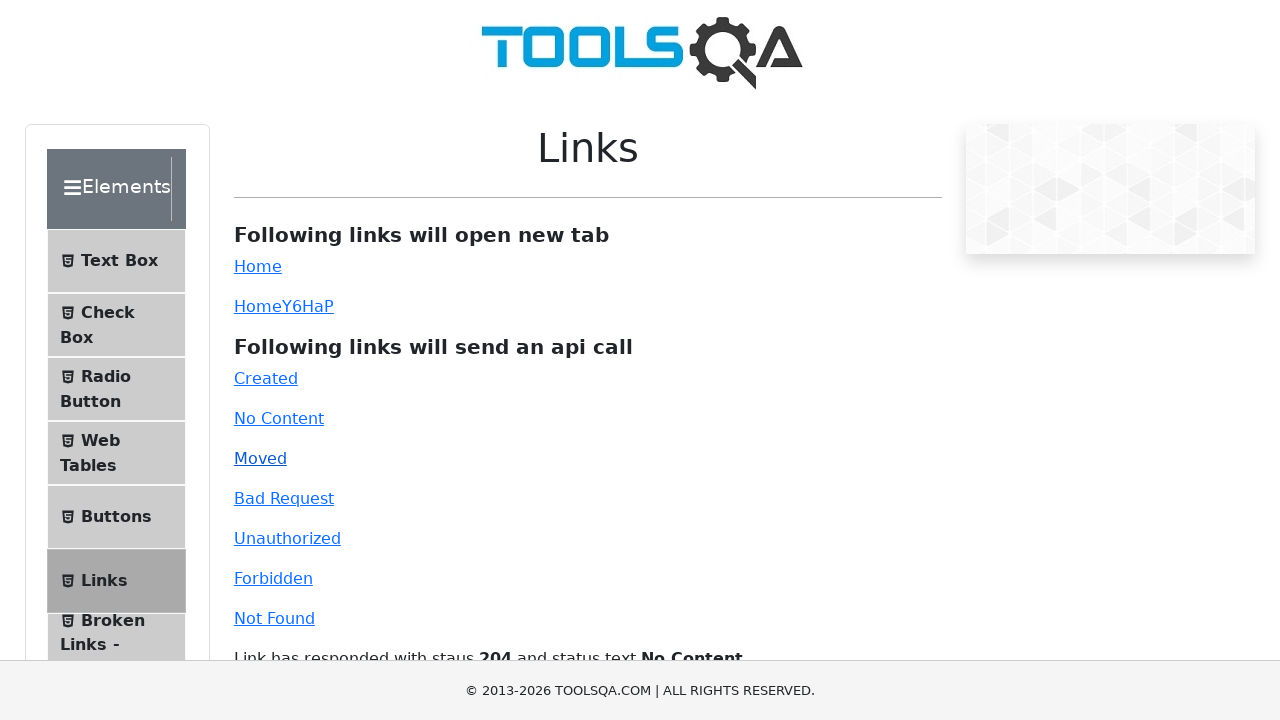

Verified 301 status code displayed
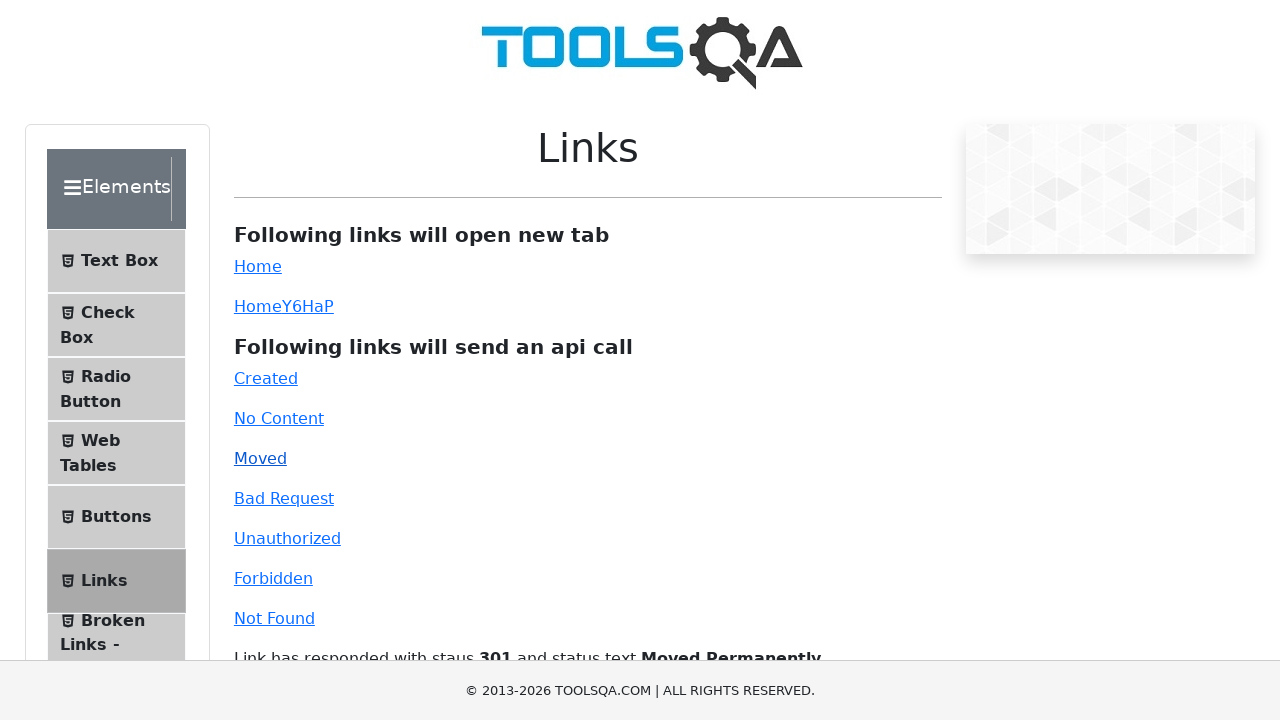

Clicked Bad Request link at (284, 498) on a:has-text('Bad Request')
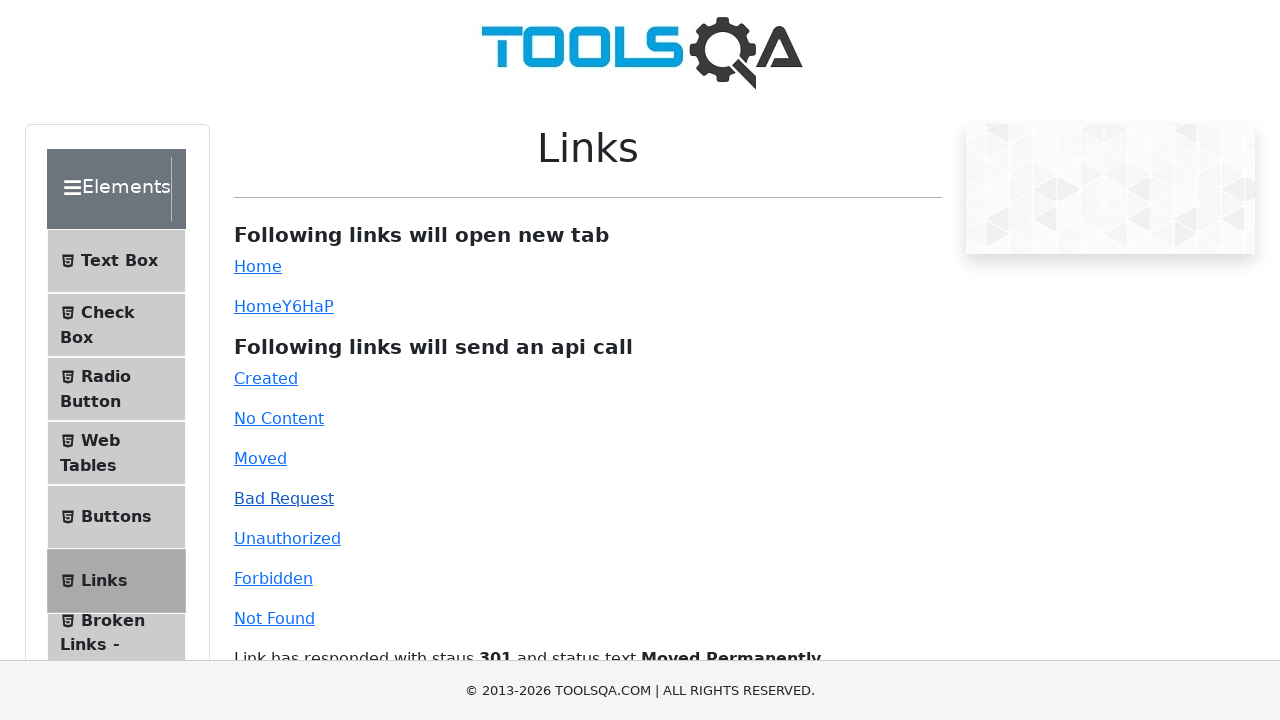

Verified 400 status code displayed
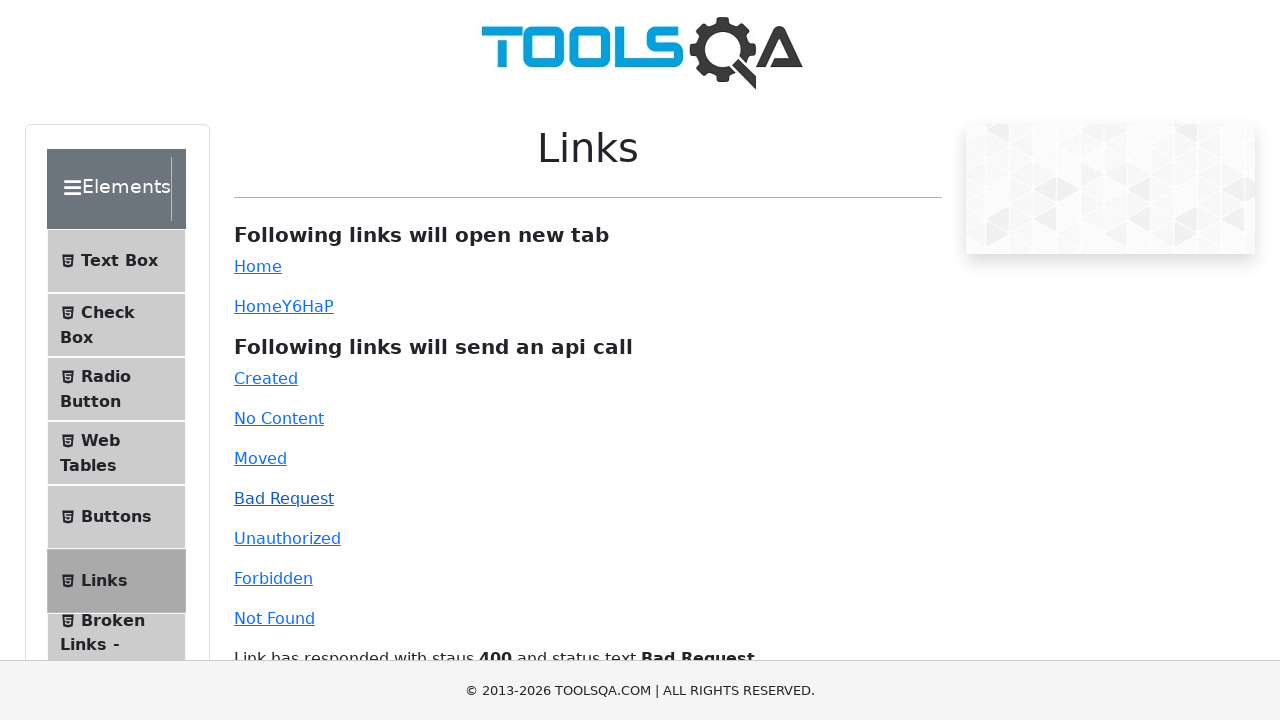

Clicked Unauthorized link at (287, 538) on a:has-text('Unauthorized')
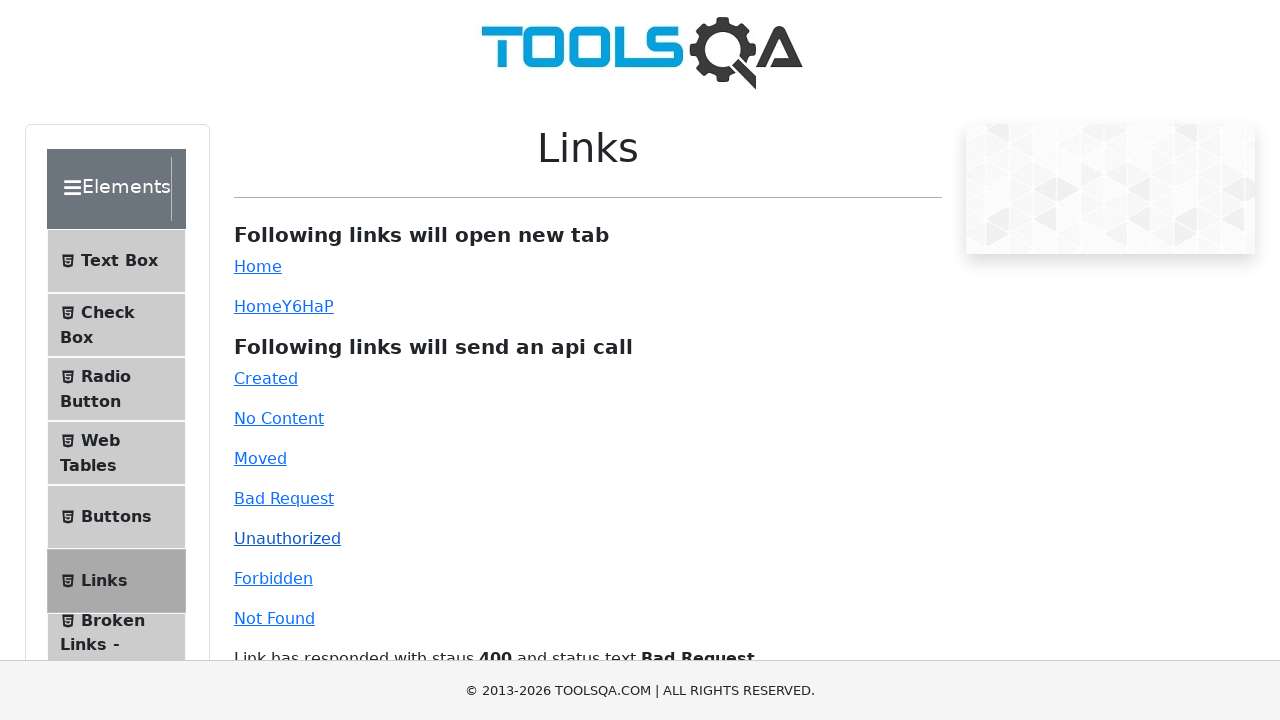

Verified 401 status code displayed
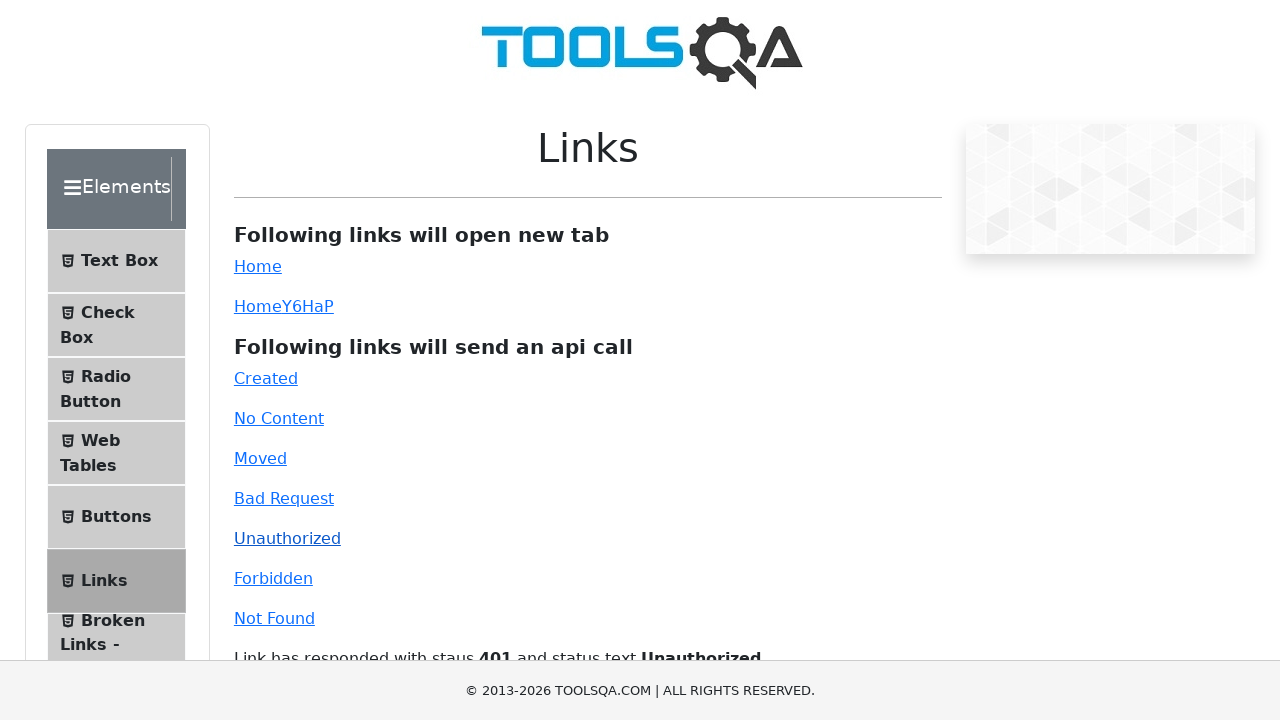

Clicked Forbidden link at (273, 578) on a:has-text('Forbidden')
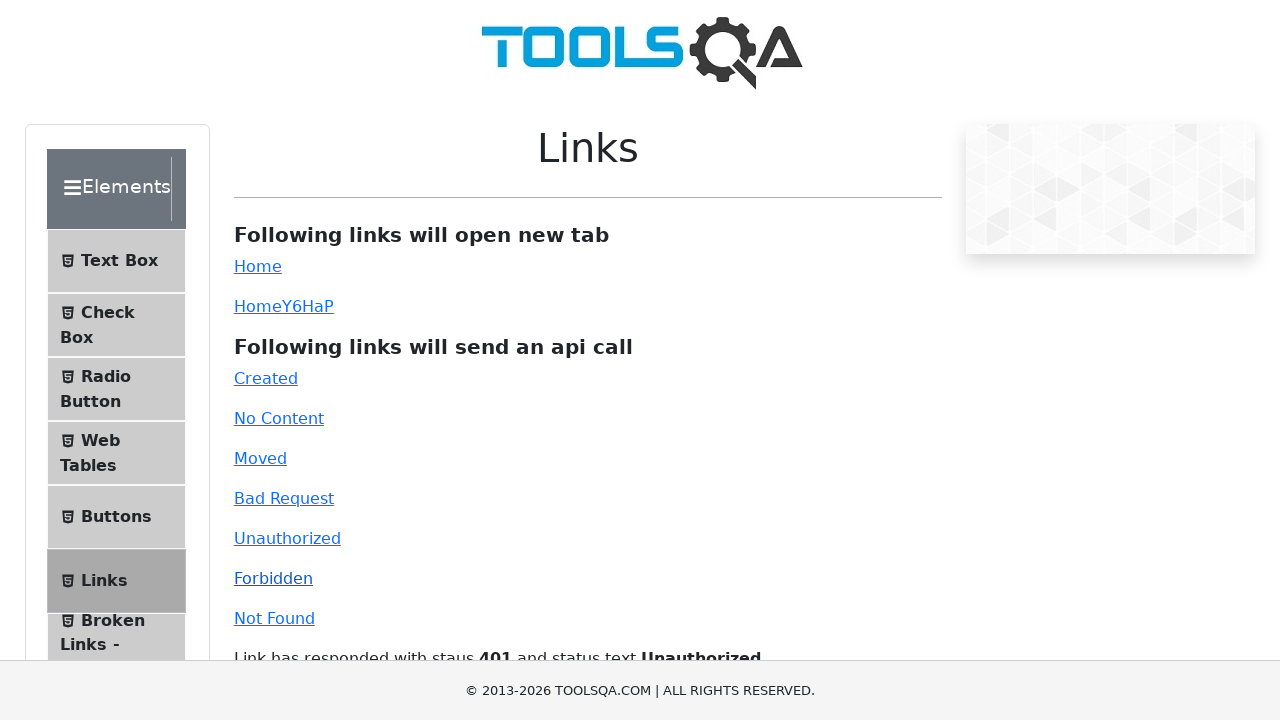

Verified 403 status code displayed
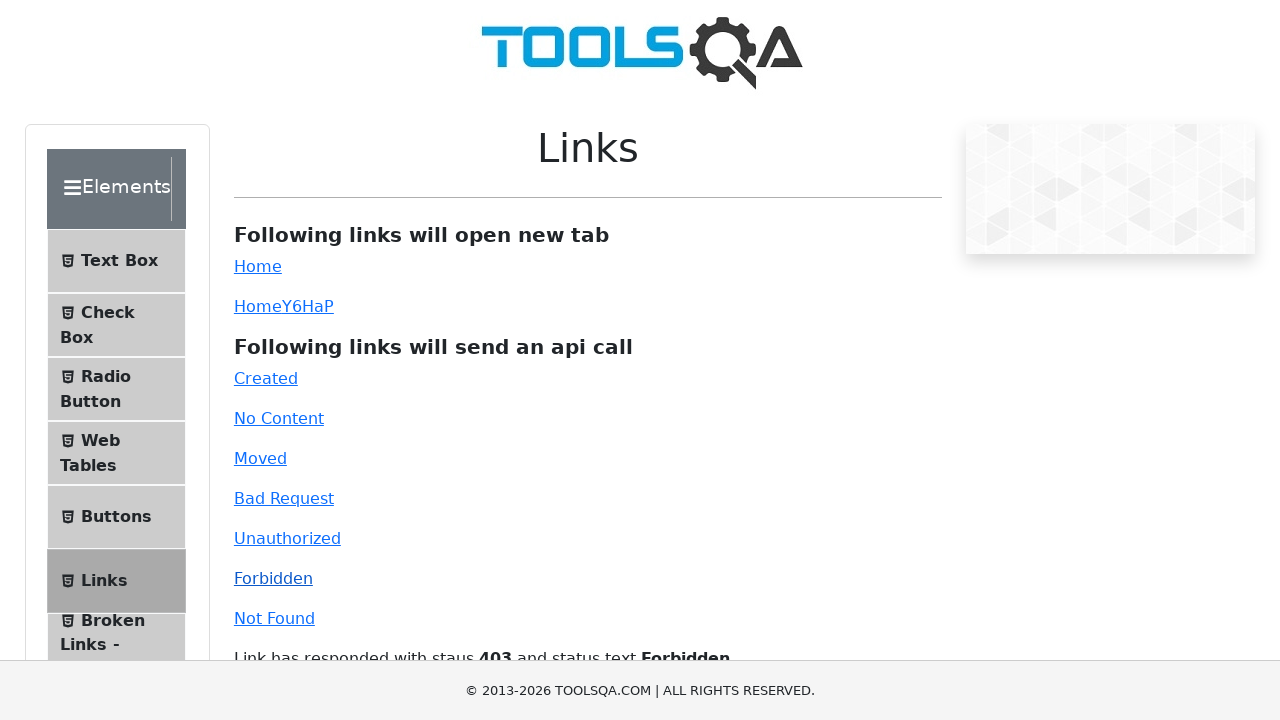

Clicked Not Found link at (274, 618) on a:has-text('Not Found')
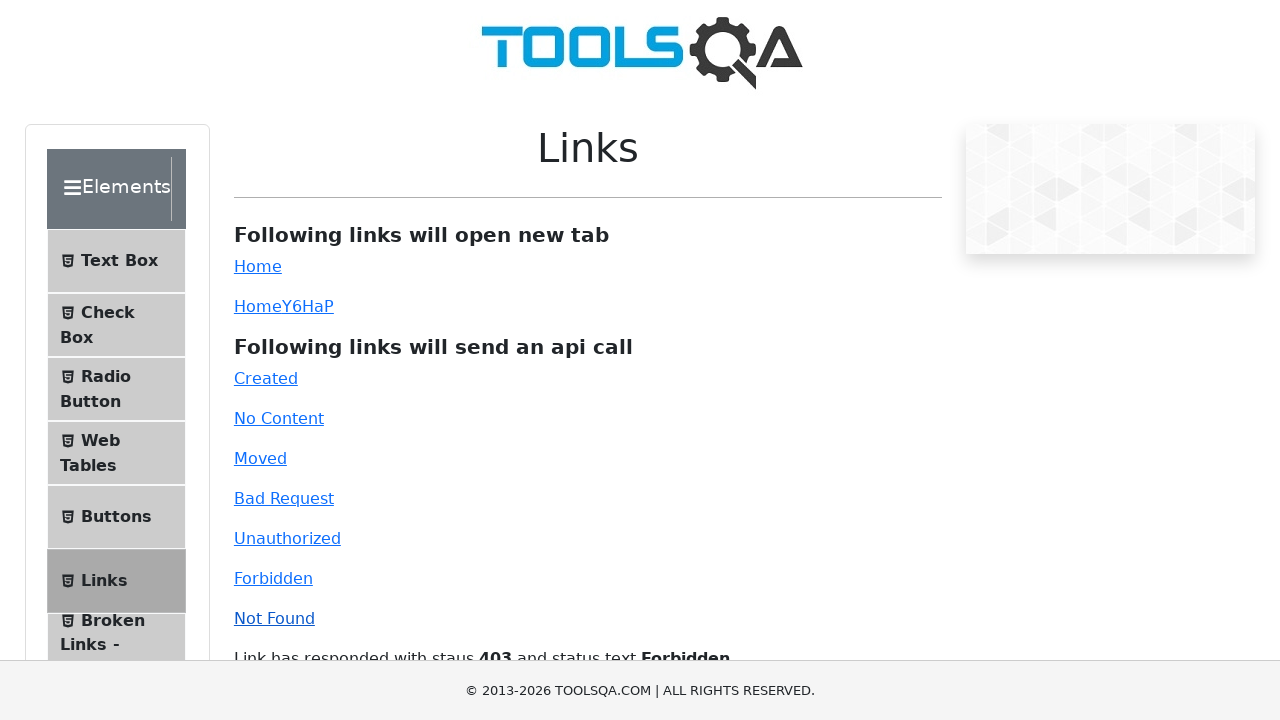

Verified 404 status code displayed
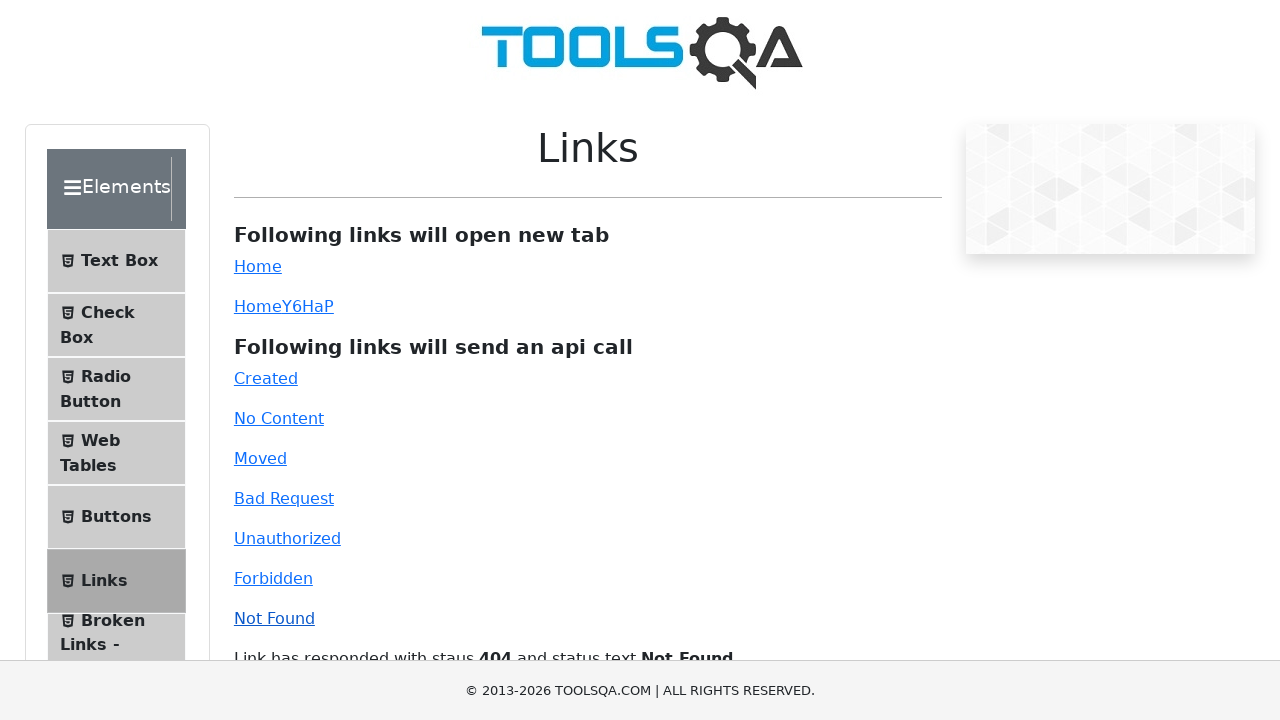

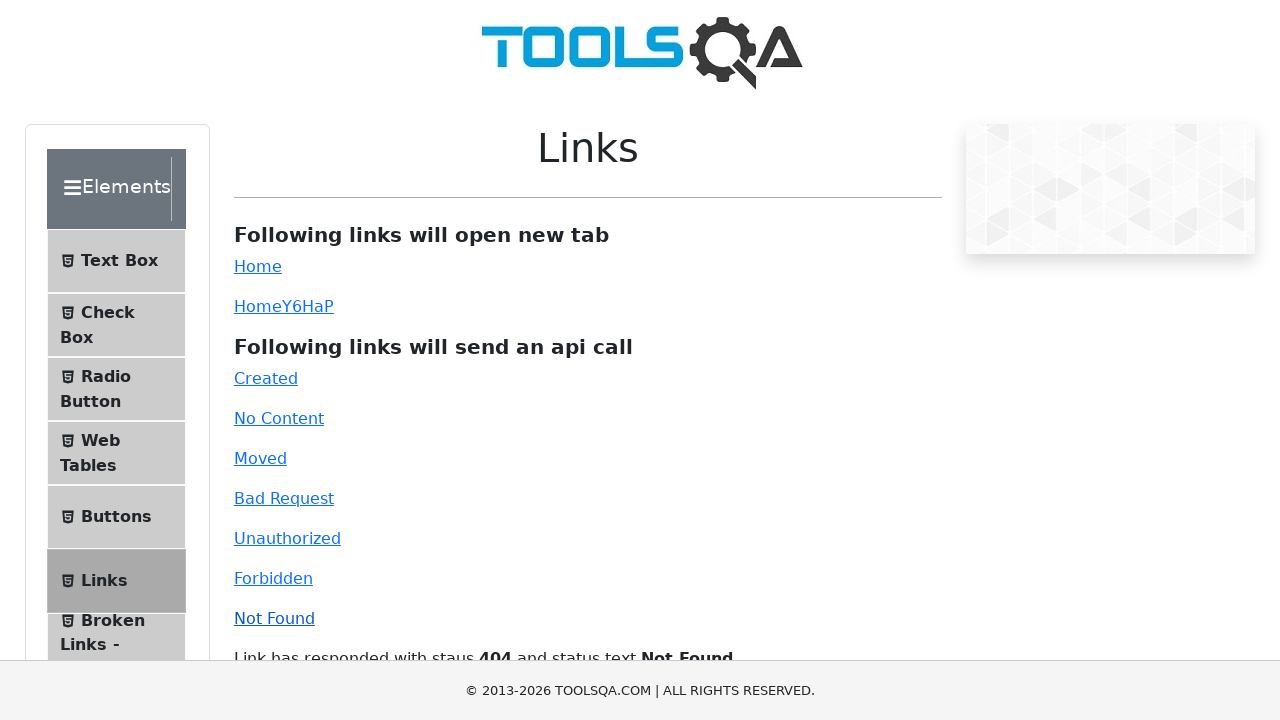